Tests the 'Go to Chatbot' button that scrolls to the chatbot section

Starting URL: https://abdullahlali.github.io/SugarSage/

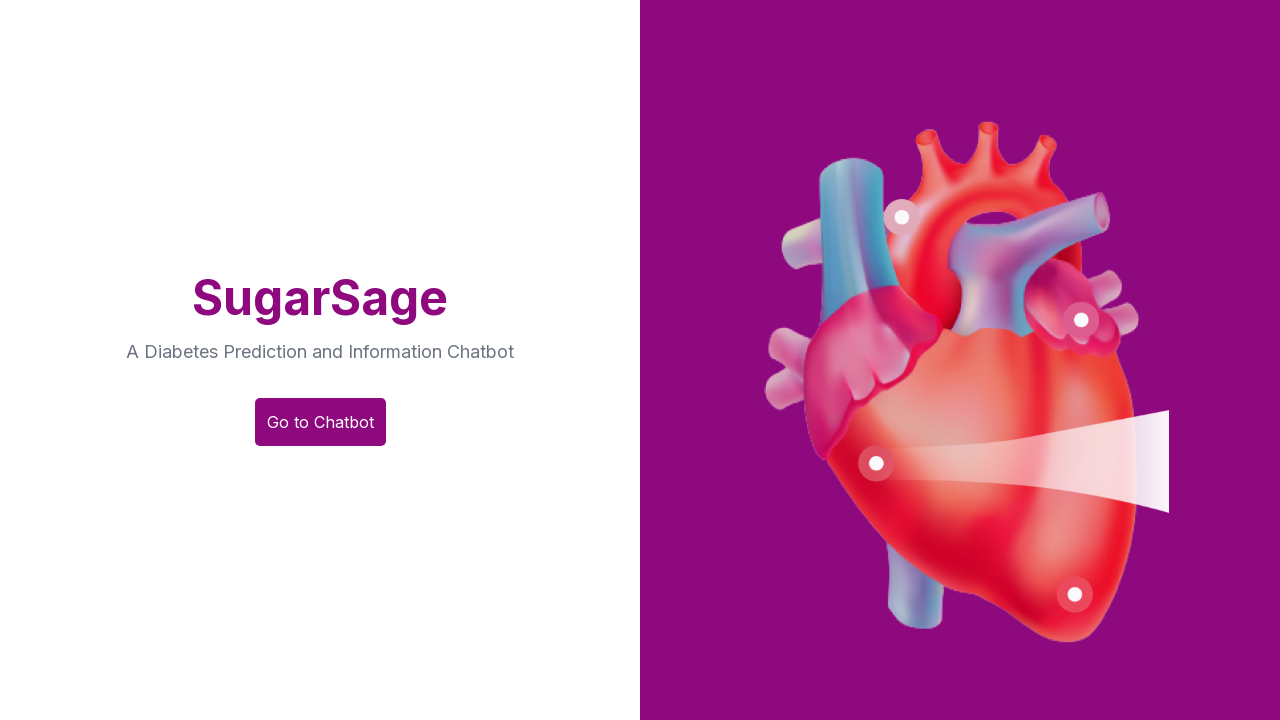

Clicked the 'Go to Chatbot' button at (320, 422) on #go-to-chatbot
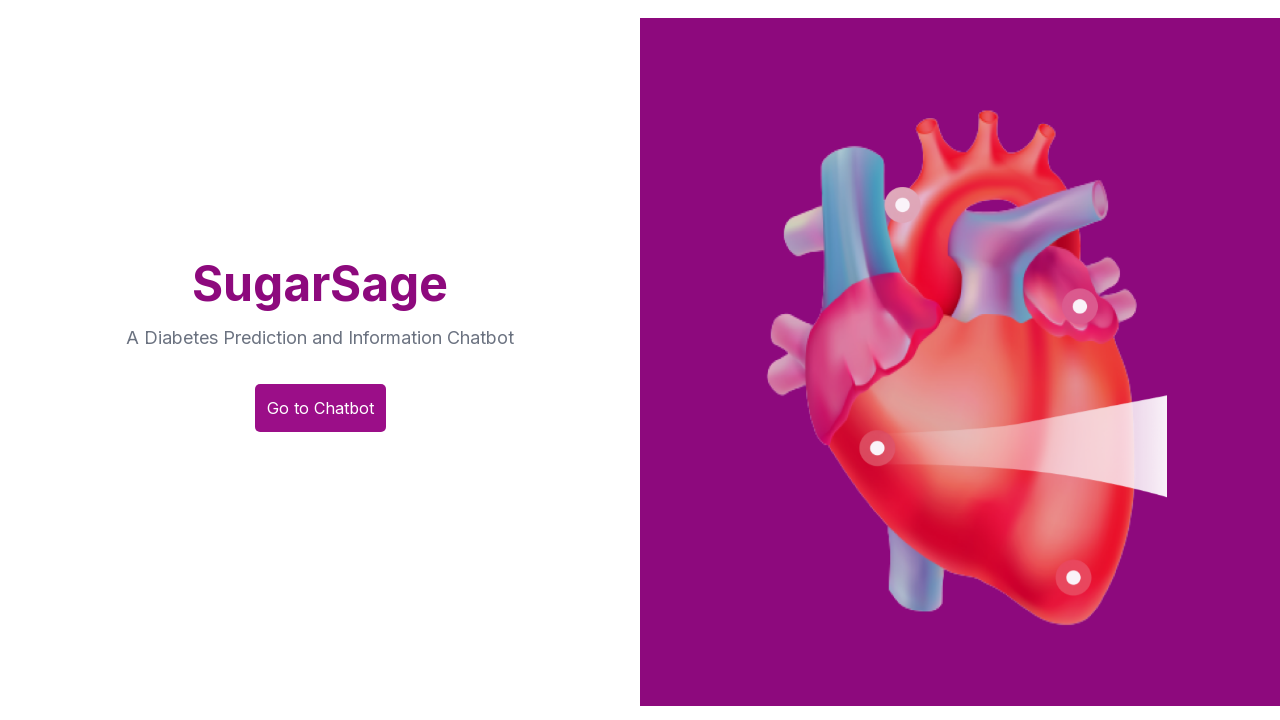

Chatbot section scrolled into view and became visible
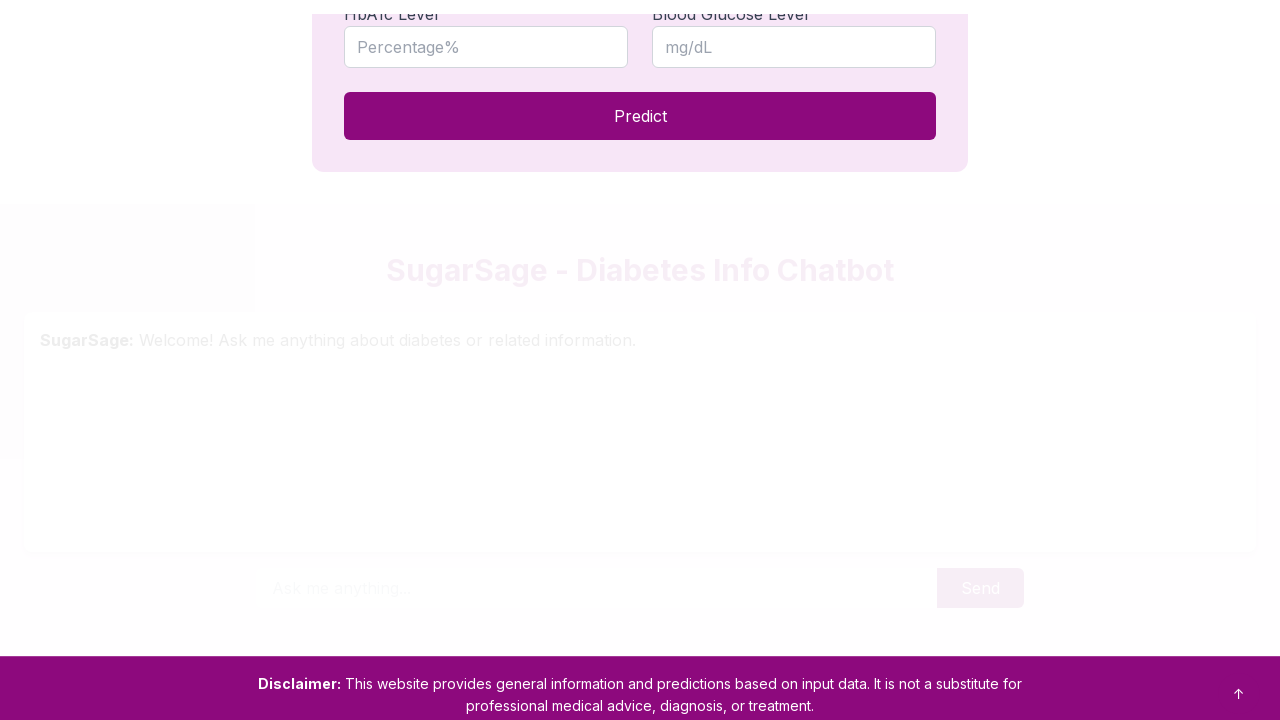

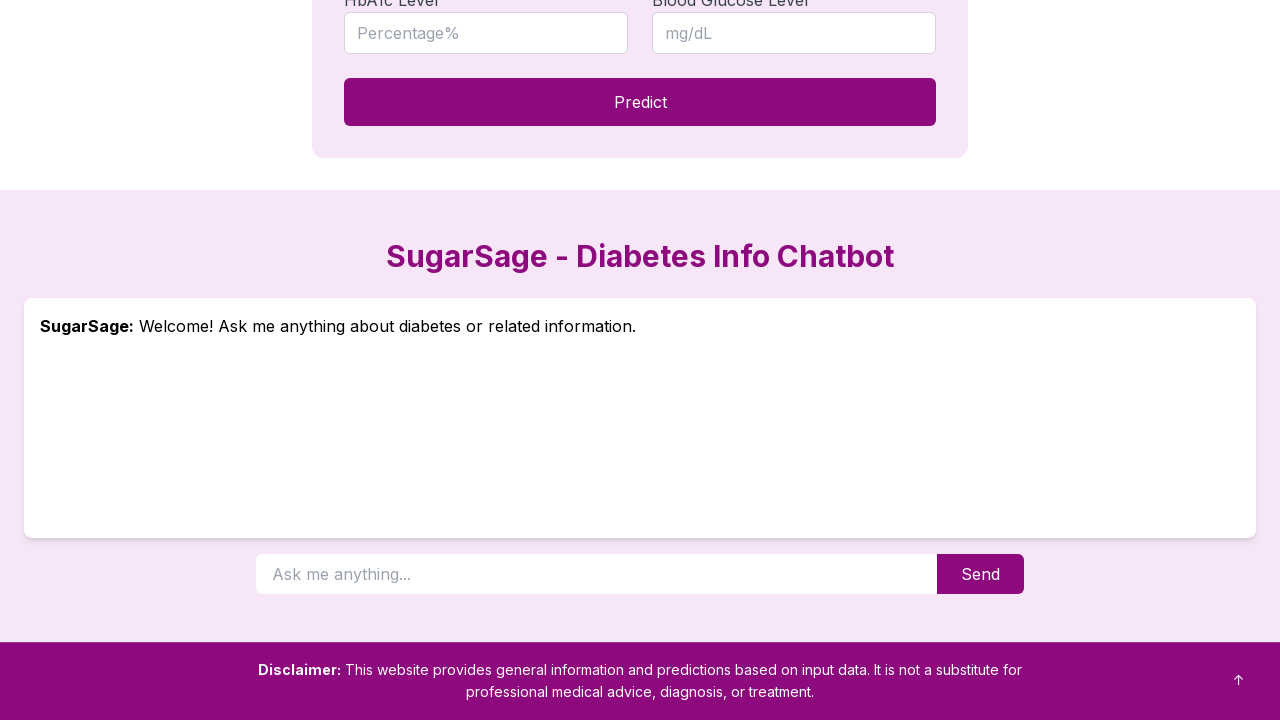